Navigates to Playwright homepage, clicks the "Get started" link, and verifies the Installation page loads

Starting URL: https://playwright.dev/

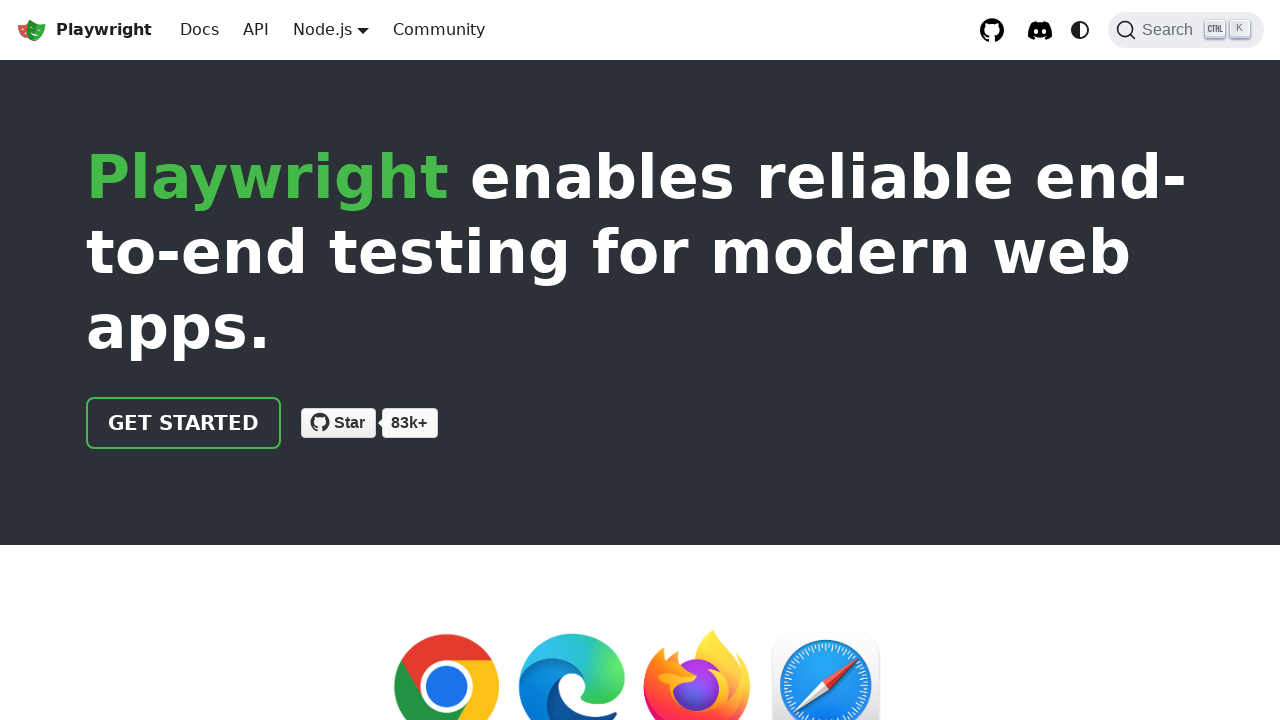

Navigated to Playwright homepage
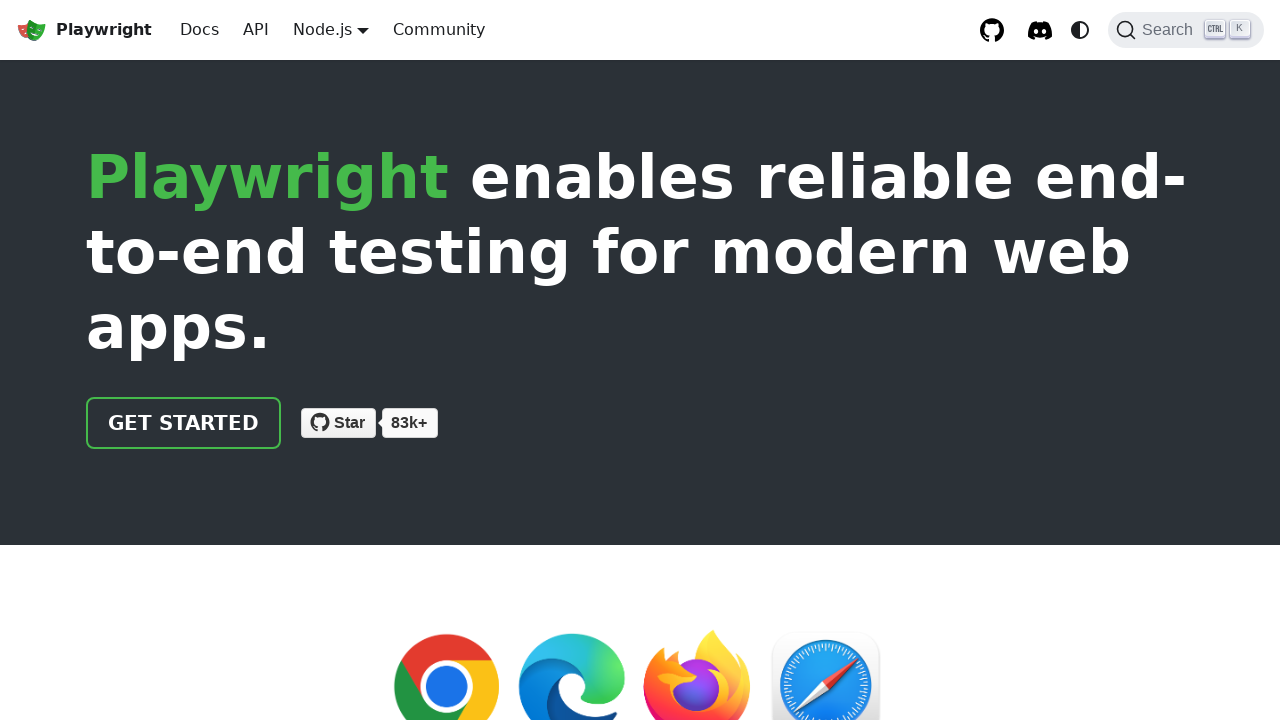

Clicked the 'Get started' link at (184, 423) on internal:role=link[name="Get started"i]
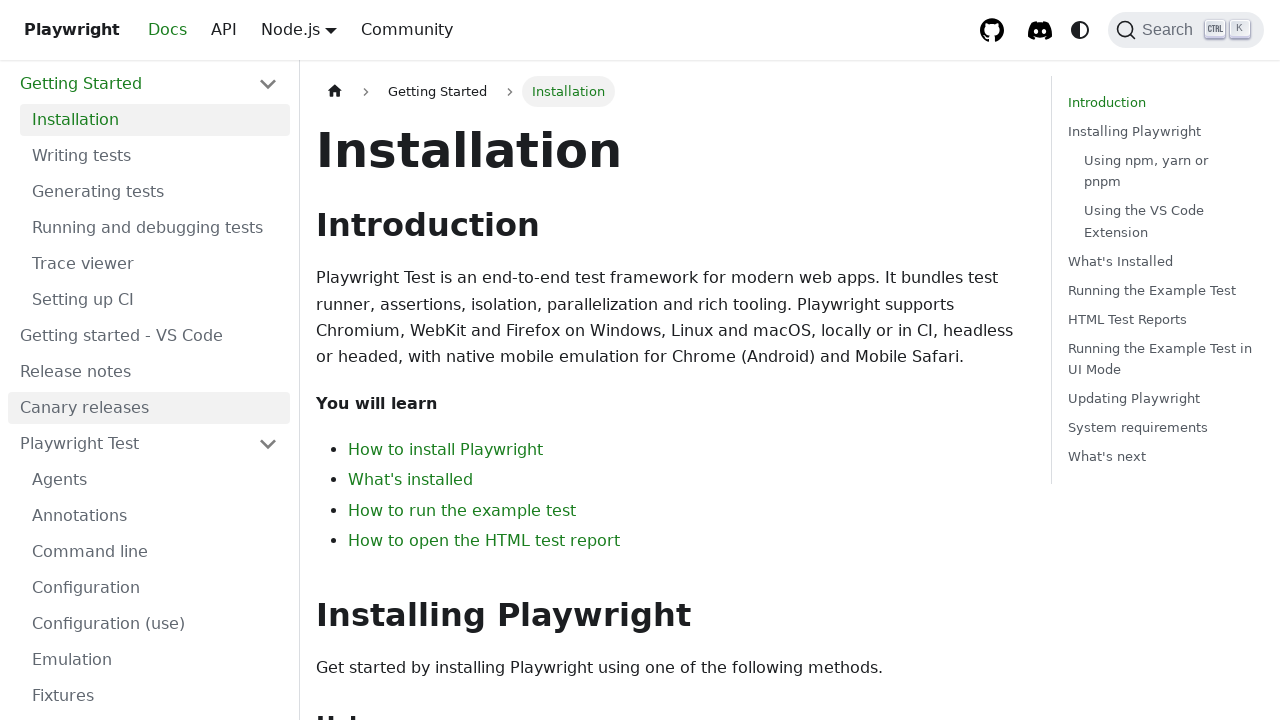

Verified Installation page loaded with h1 heading
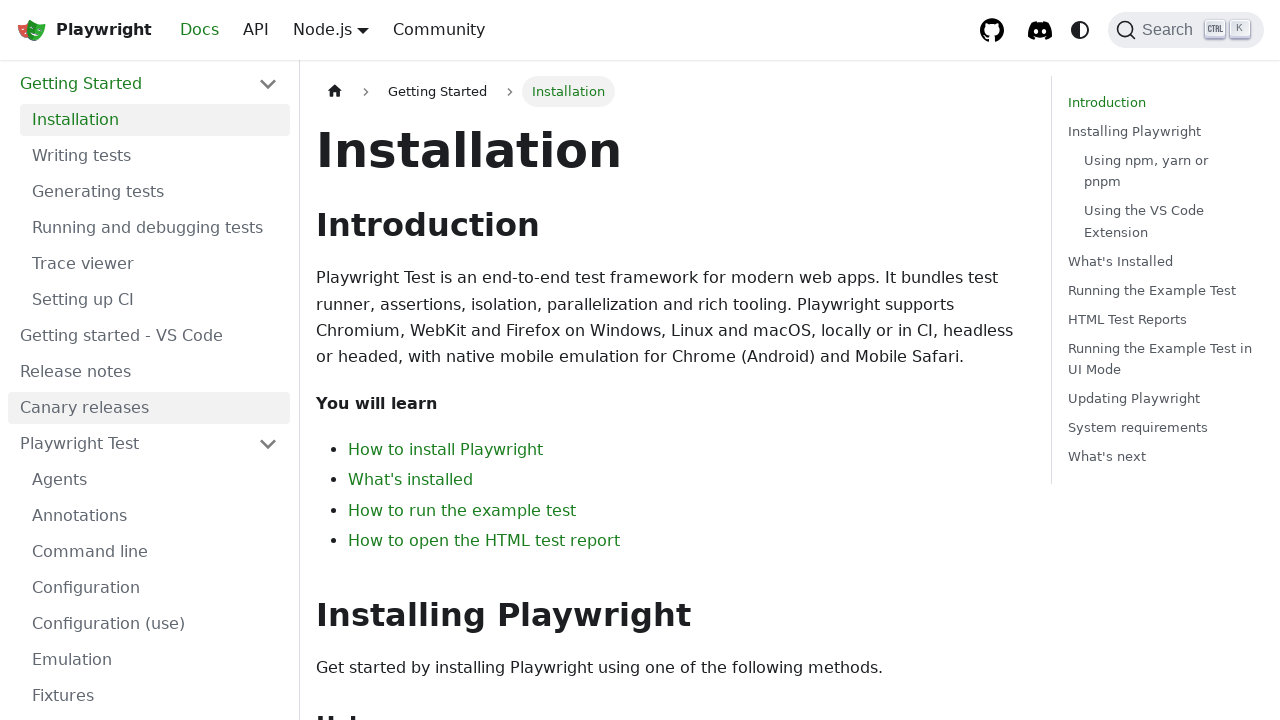

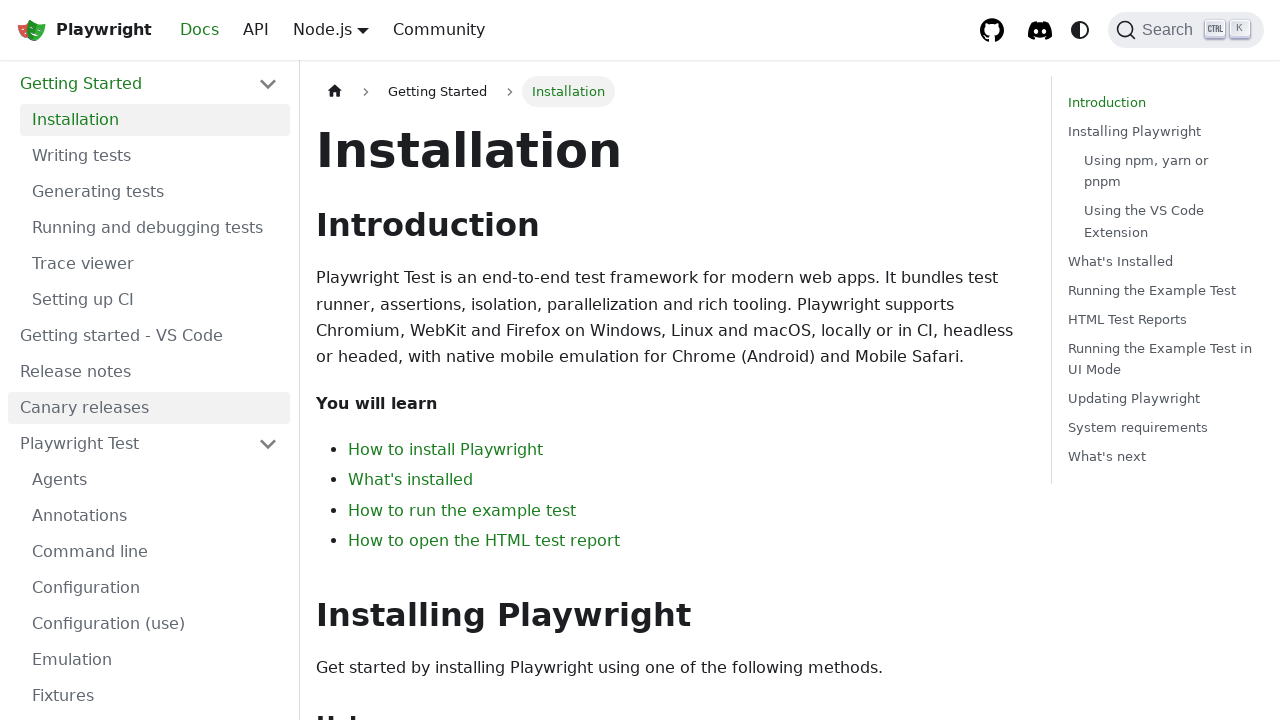